Tests navigation to login page and verifies that the password input field exists

Starting URL: https://practise.usemango.co.uk

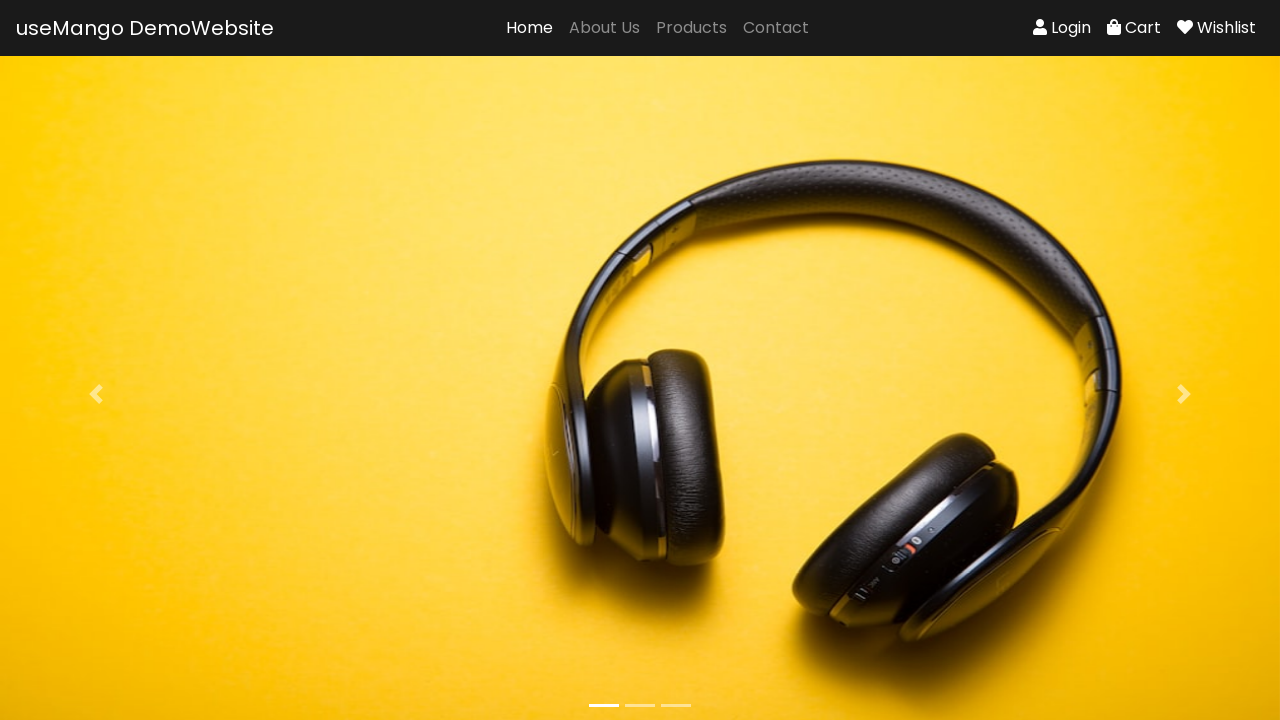

Clicked login link in navigation at (1062, 28) on xpath=//*[@id="navbarNavAltMarkup"]/div[2]/a[1]
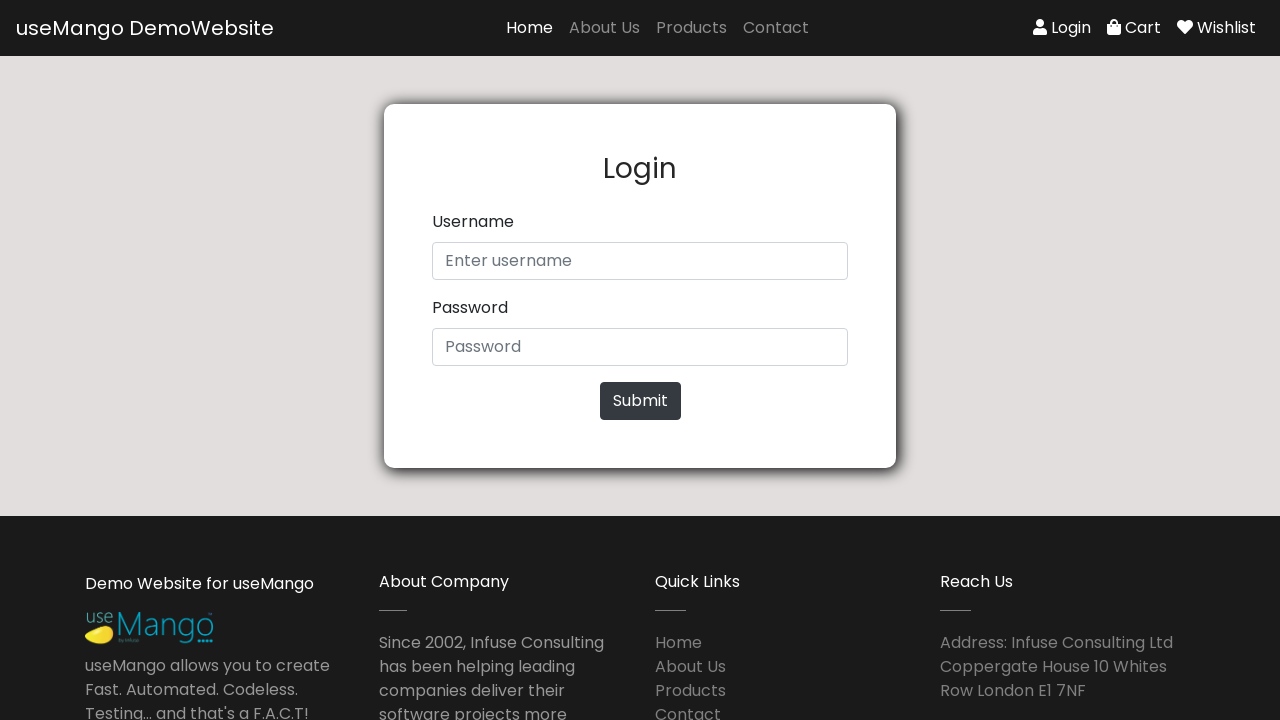

Password input field loaded on login page
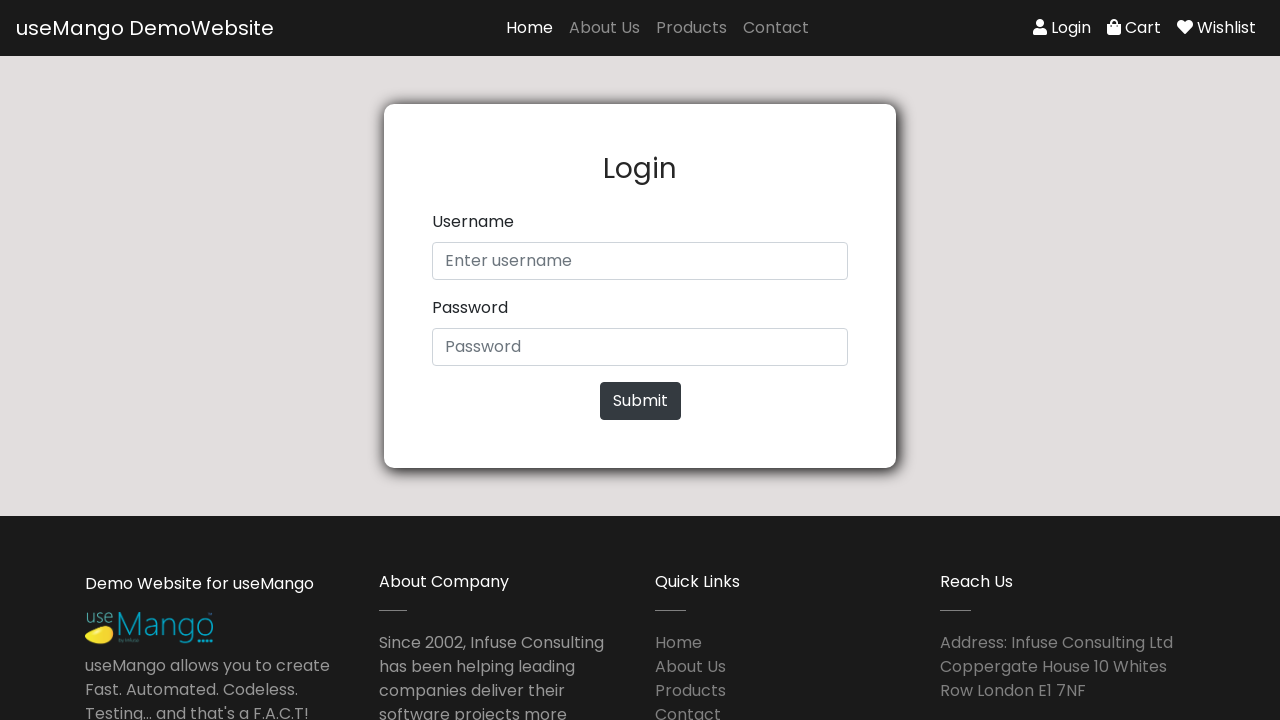

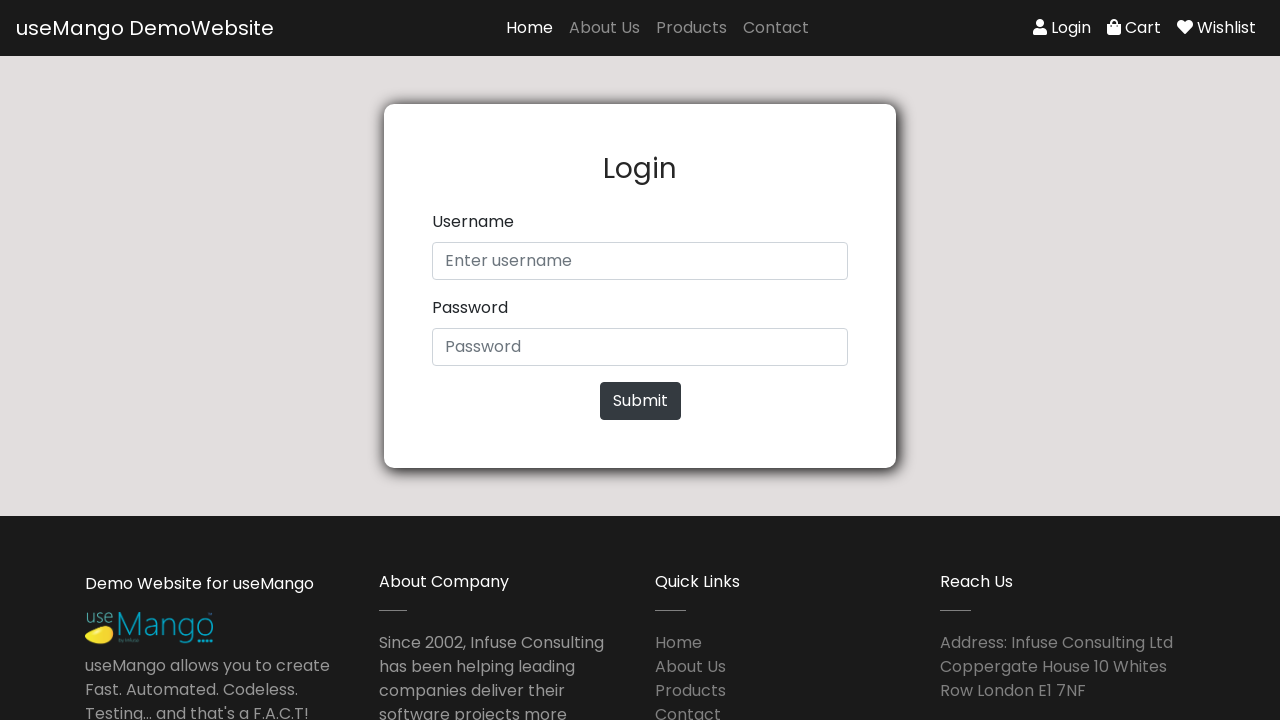